Navigates to the Buttons component documentation page and verifies the h1 heading text

Starting URL: https://flowbite-svelte.com/docs/components/buttons

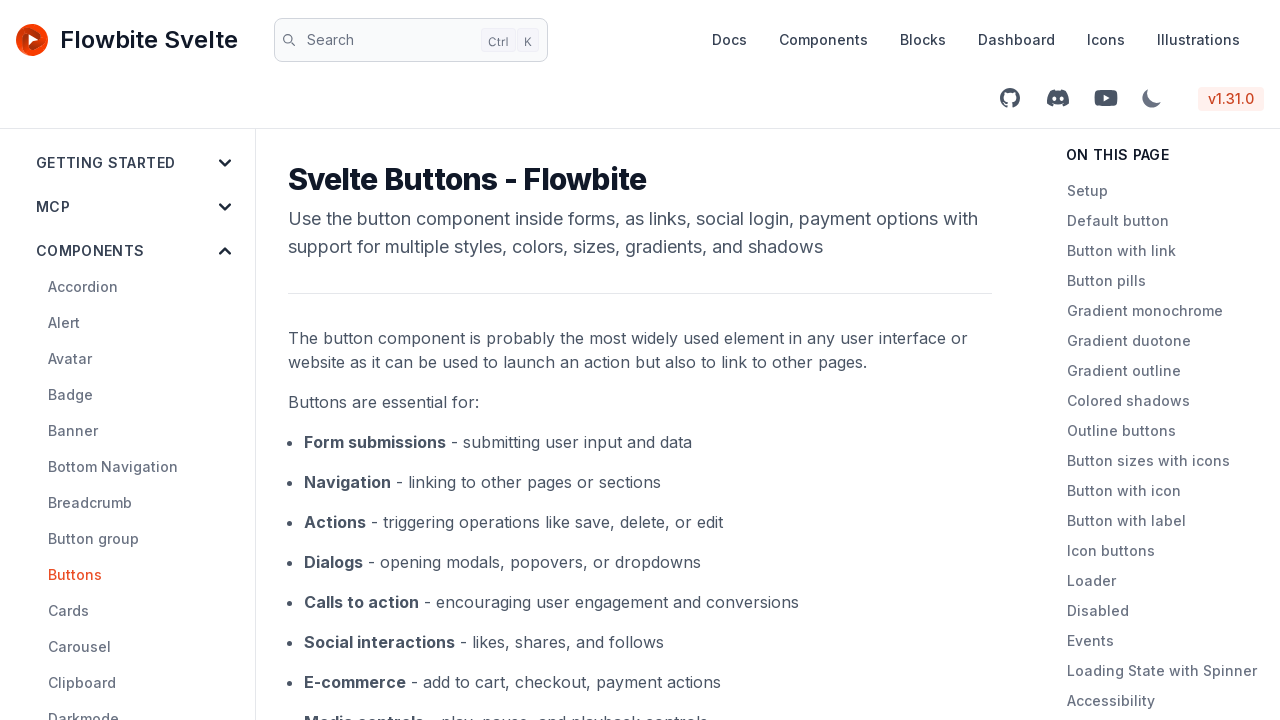

Navigated to Buttons component documentation page
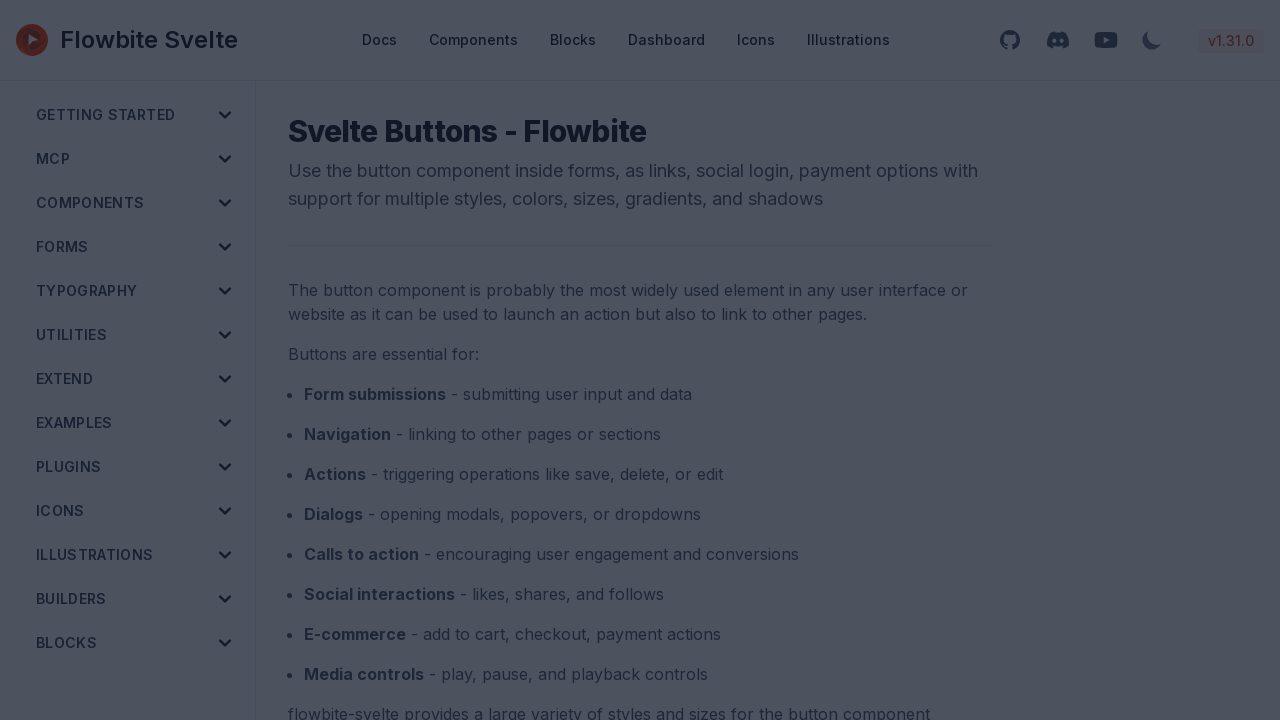

H1 heading element loaded
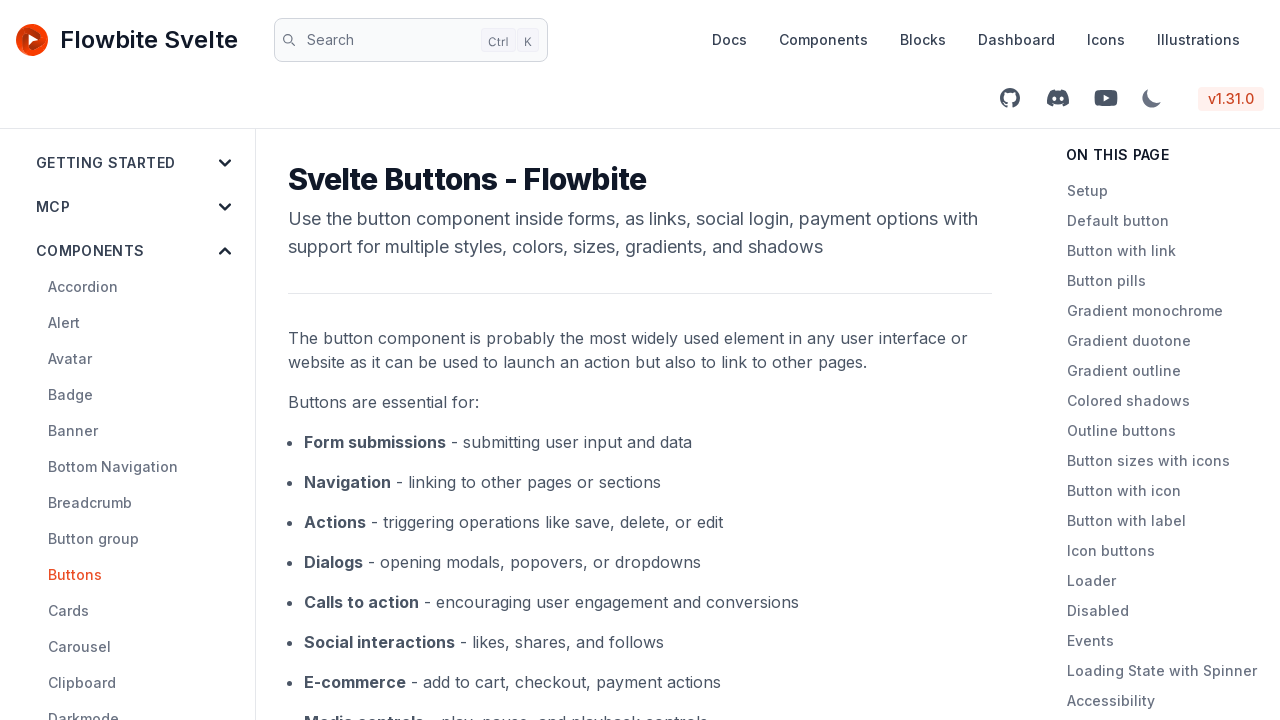

Verified h1 heading text is 'Svelte Buttons - Flowbite'
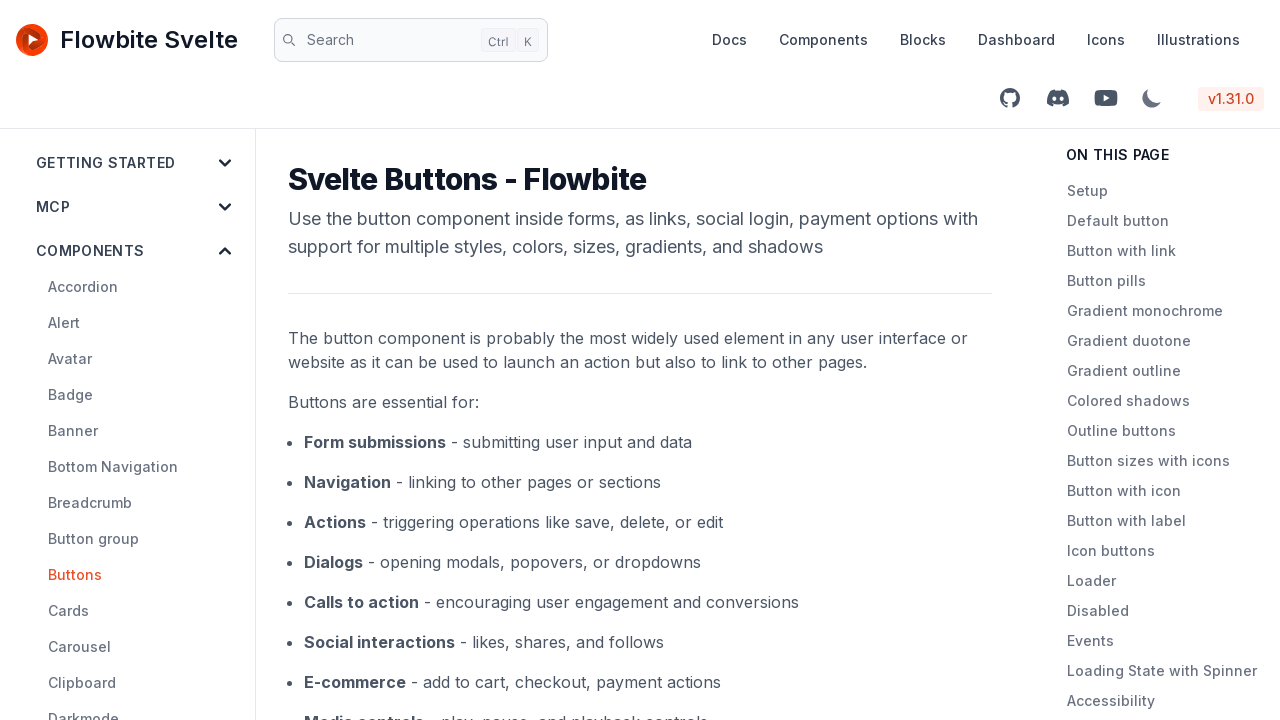

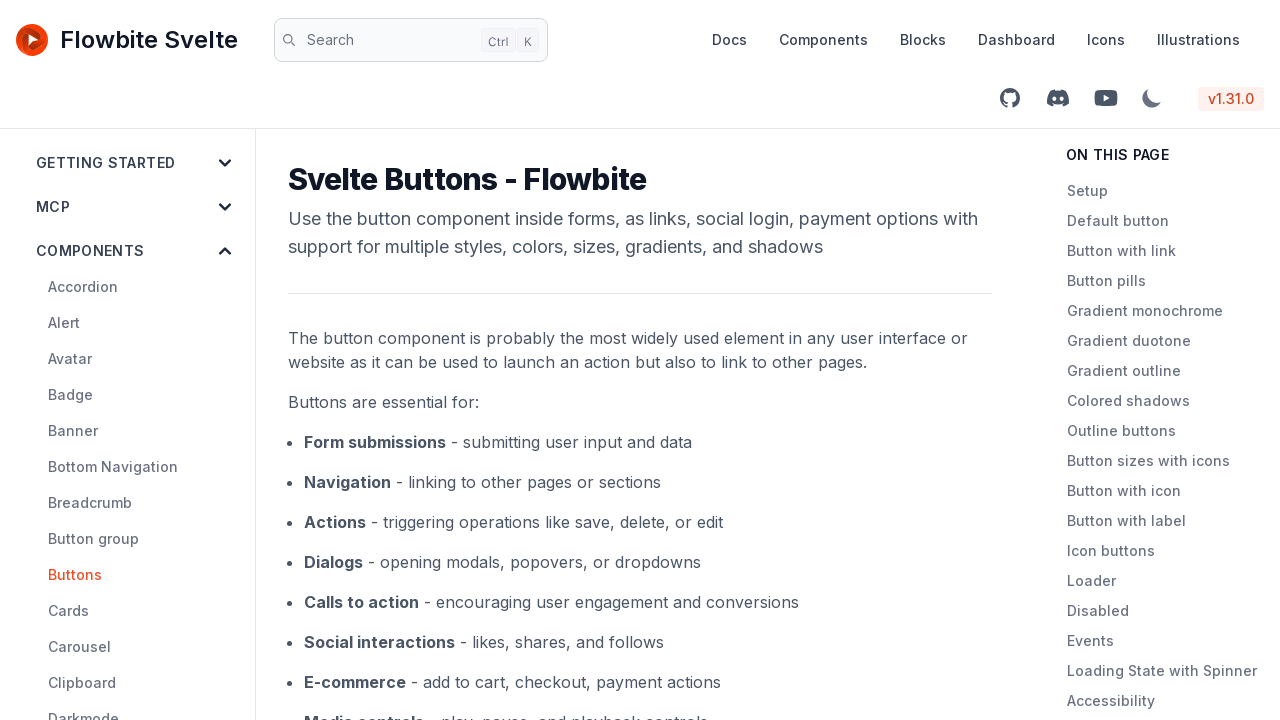